Tests drag and drop functionality by dragging element A to element B's position

Starting URL: https://the-internet.herokuapp.com/drag_and_drop

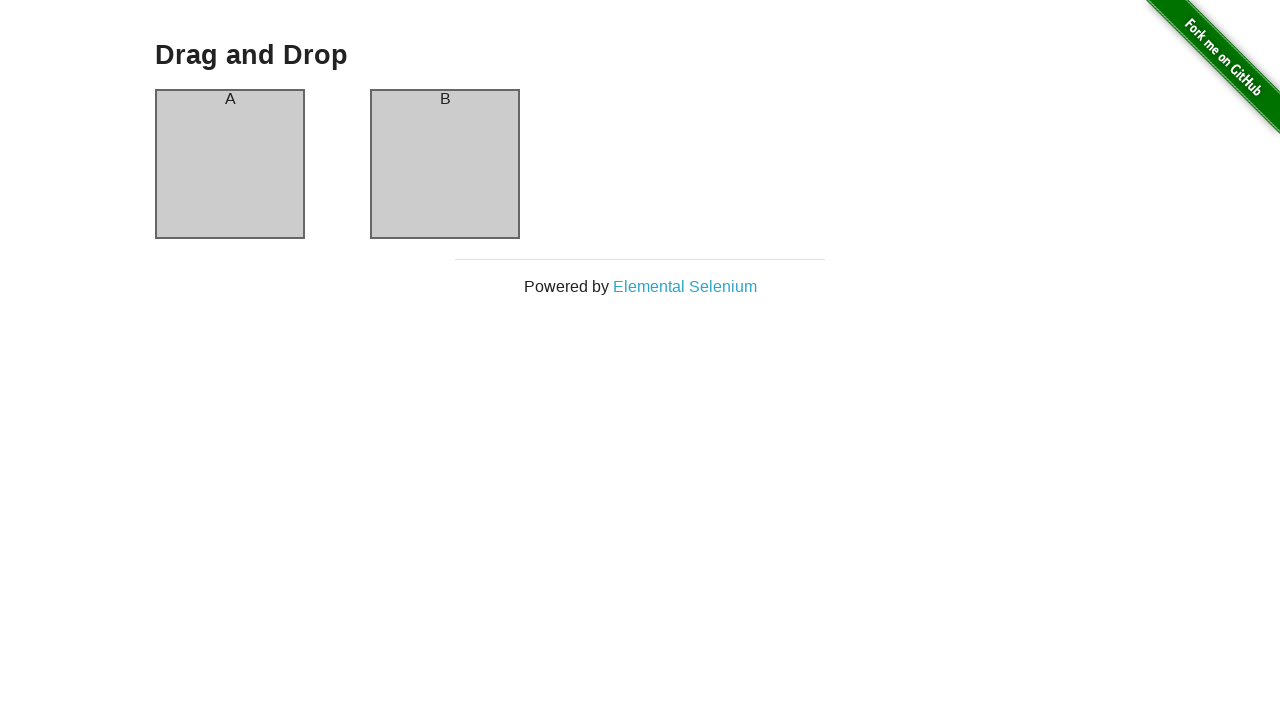

Waited for element A (#column-a) to be visible
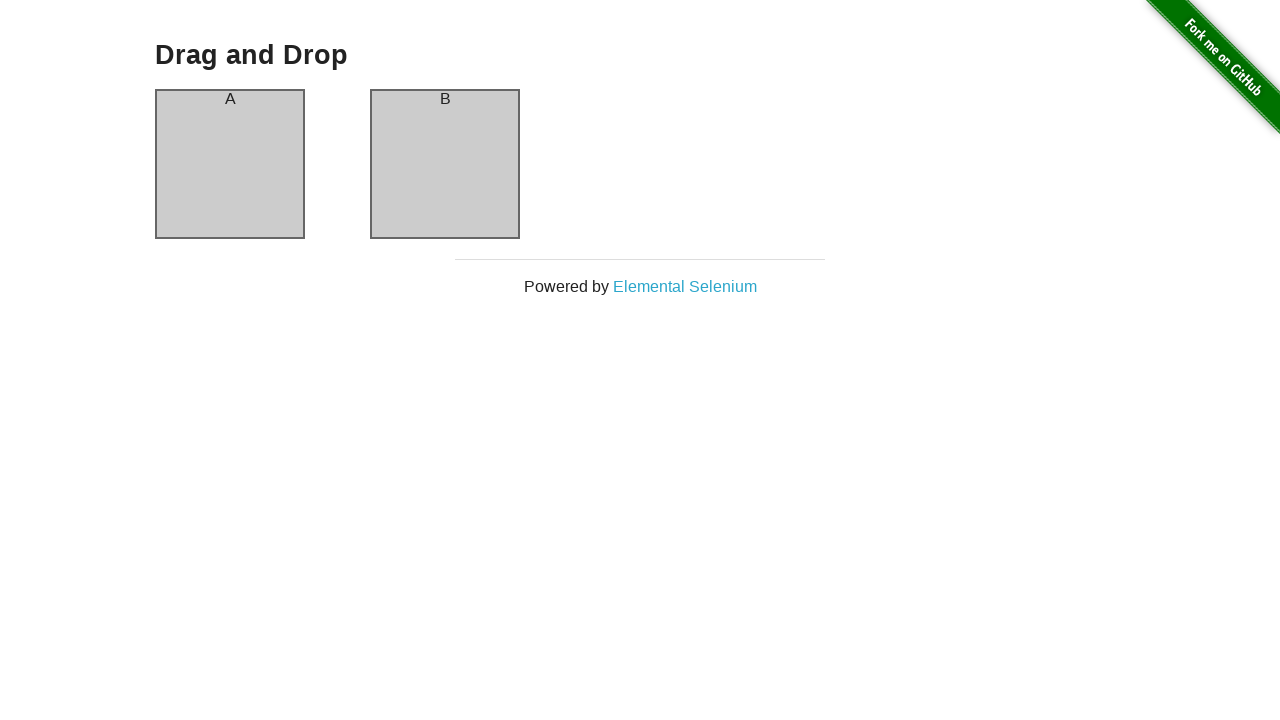

Waited for element B (#column-b) to be visible
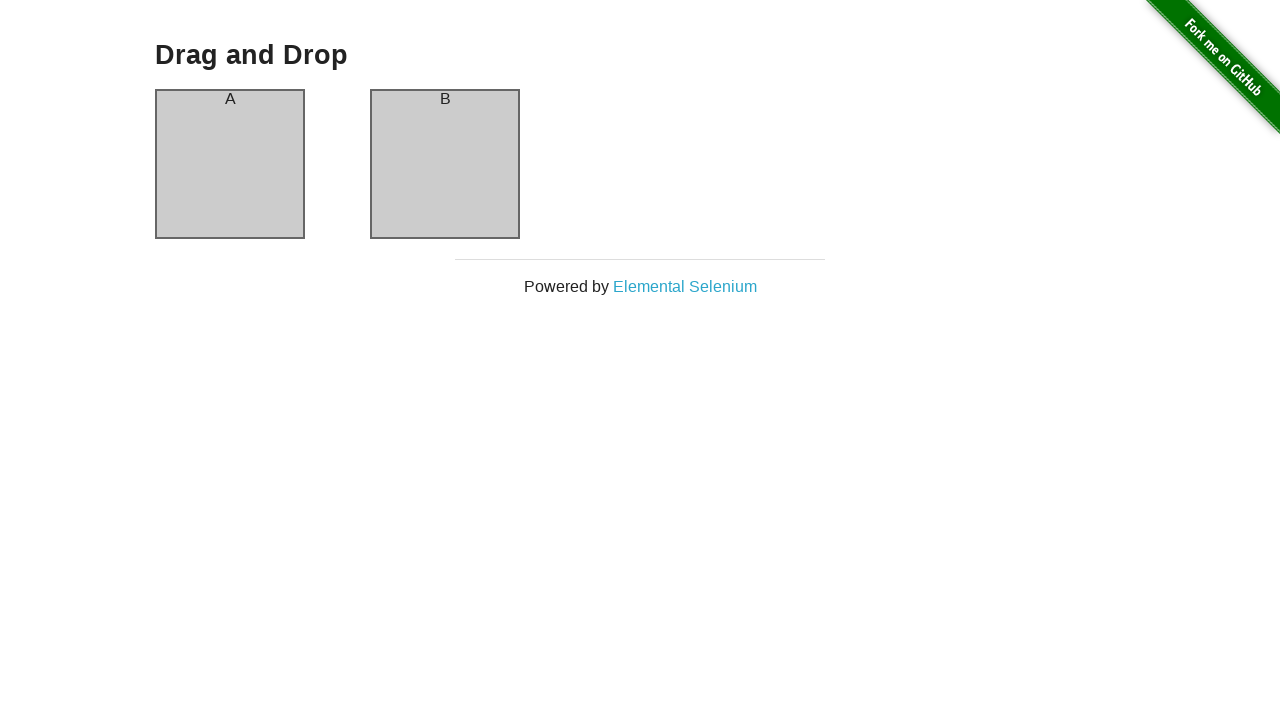

Dragged element A (#column-a) to element B (#column-b) position at (445, 164)
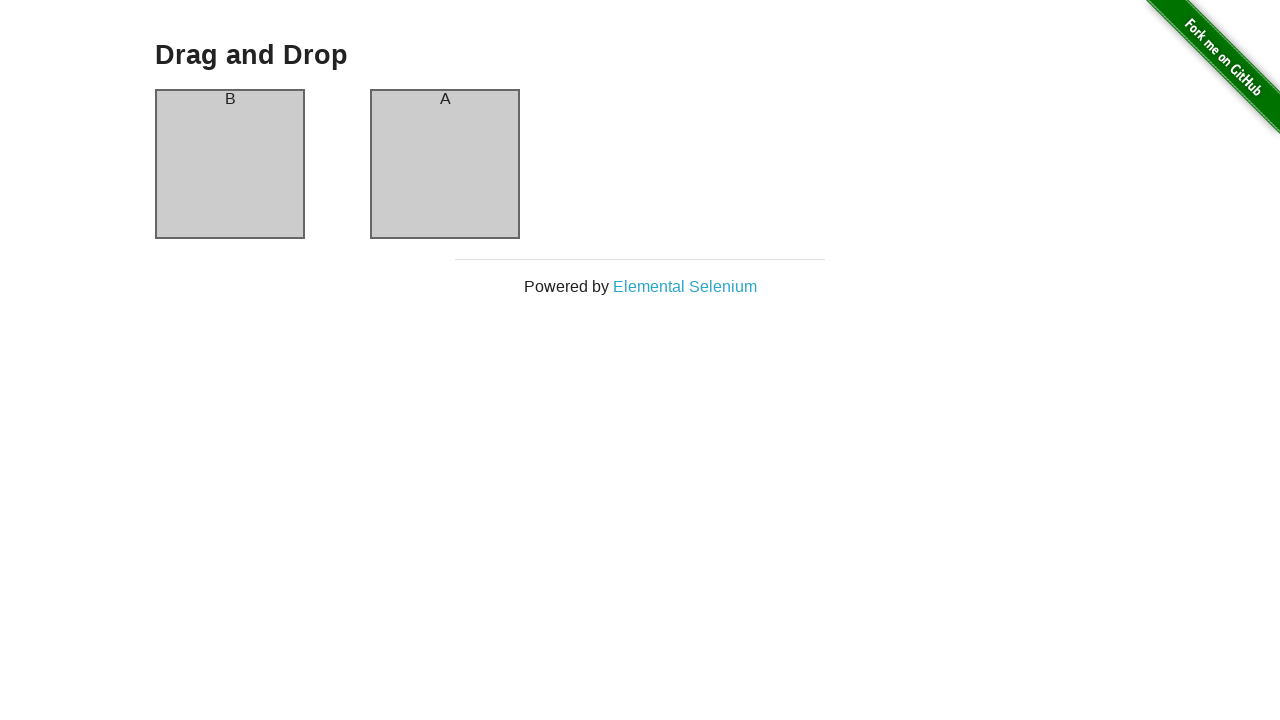

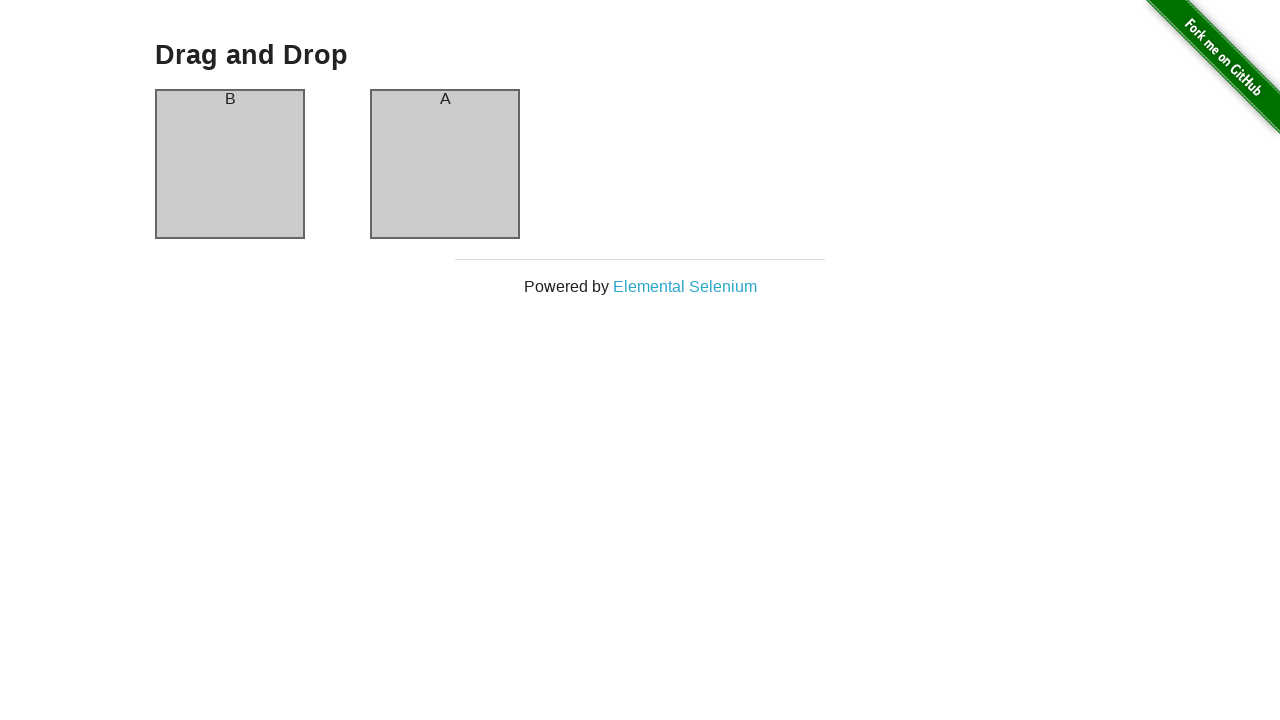